Tests the AngularJS homepage by entering a name into an input field and verifying the greeting text updates accordingly

Starting URL: http://www.angularjs.org

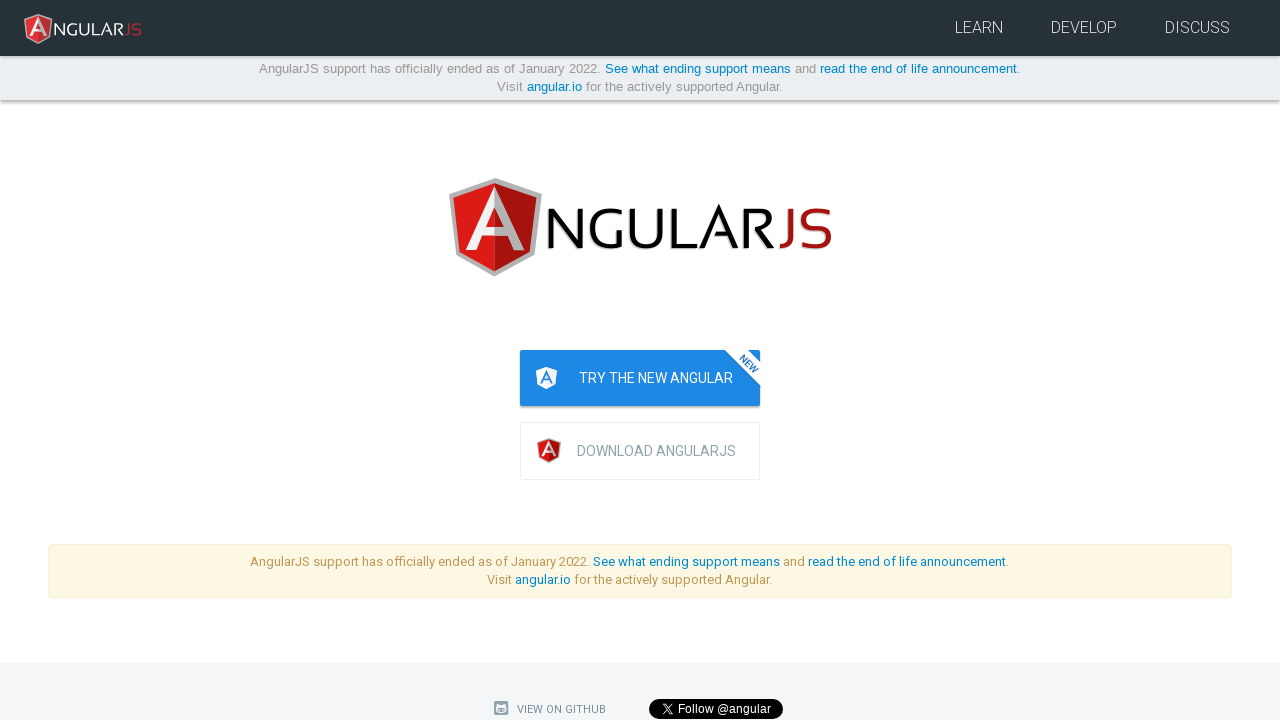

Navigated to AngularJS homepage
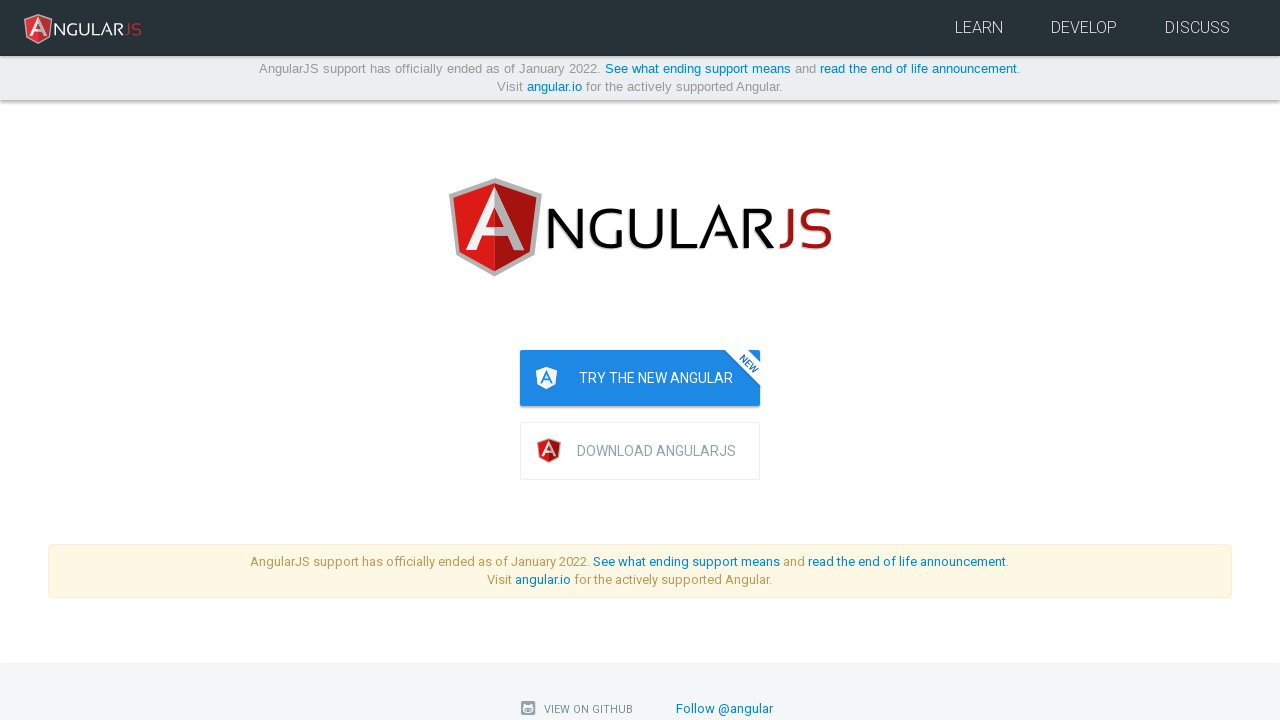

Entered 'Julie' into the yourName input field on input[ng-model='yourName']
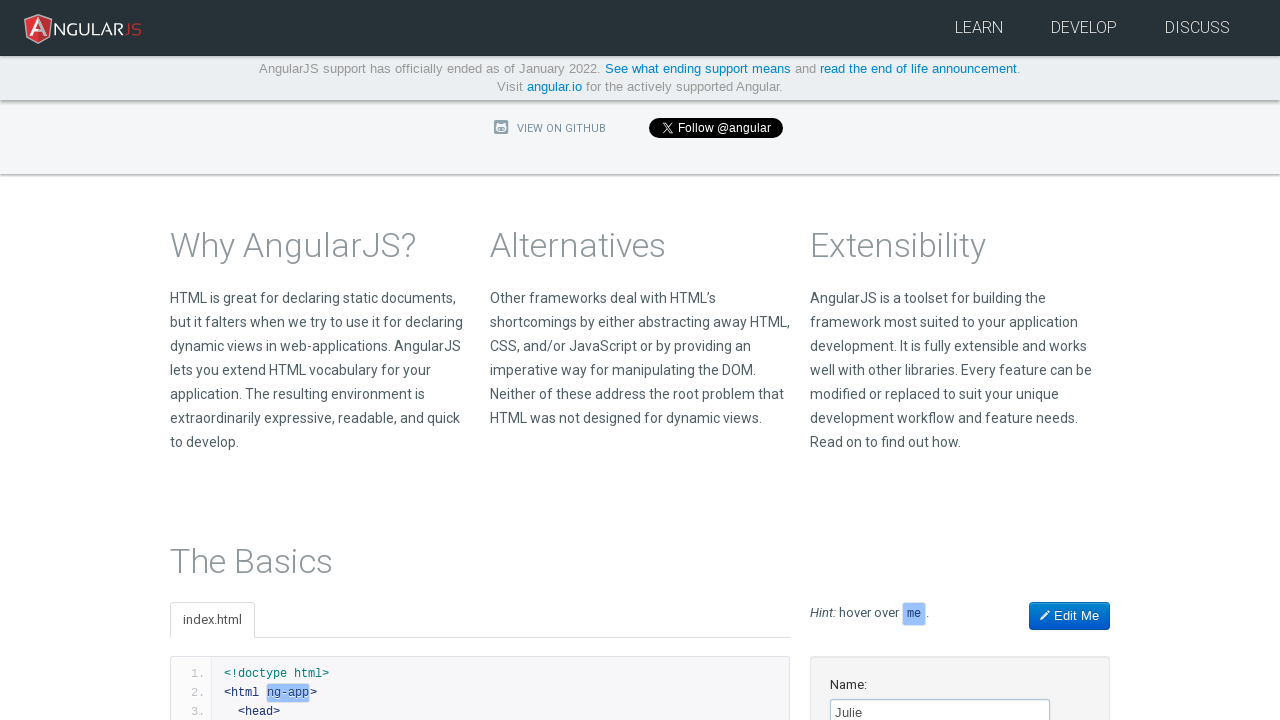

Verified greeting text updated to 'Hello Julie!'
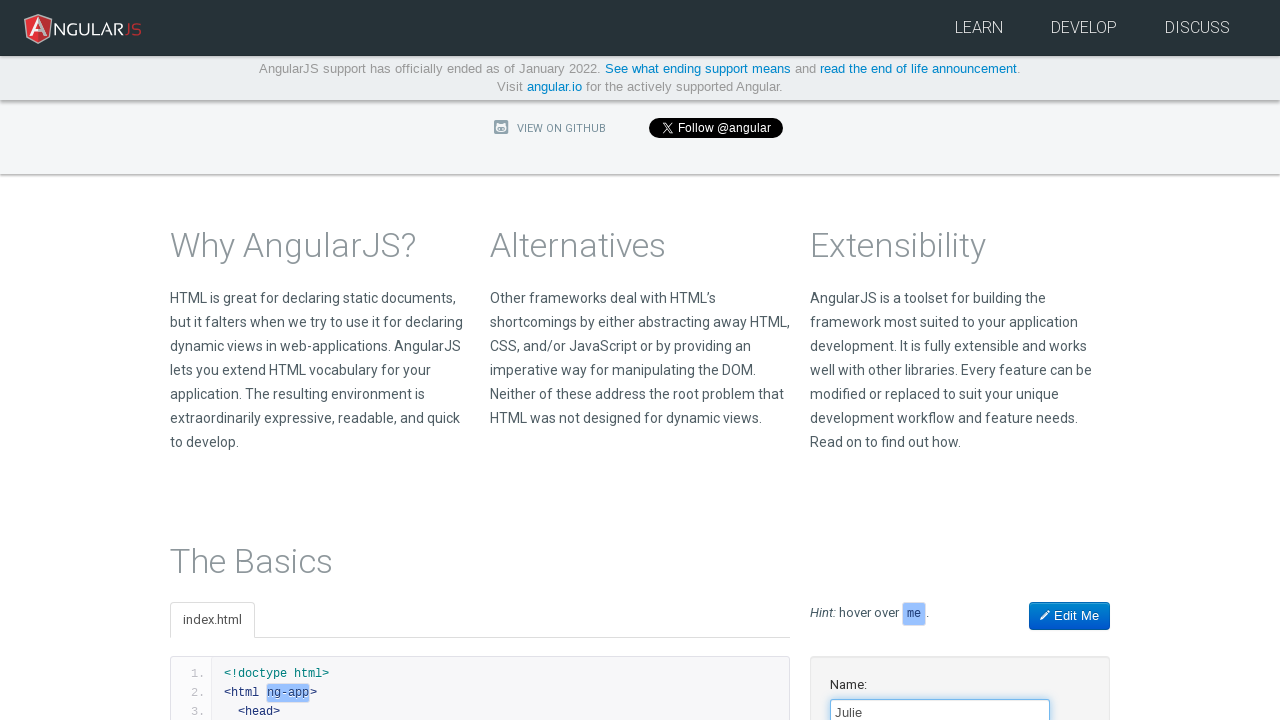

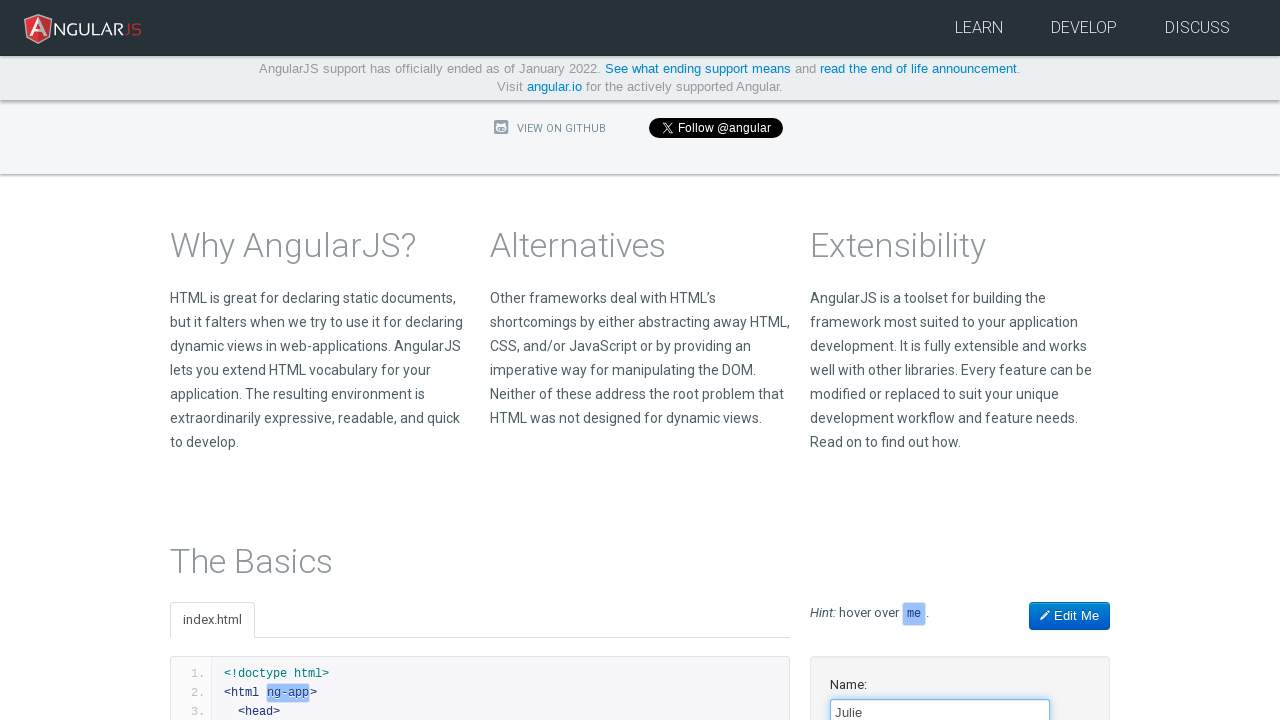